Clicks 'Home' button to navigate back to the homepage.

Starting URL: https://www.recodesolutions.com

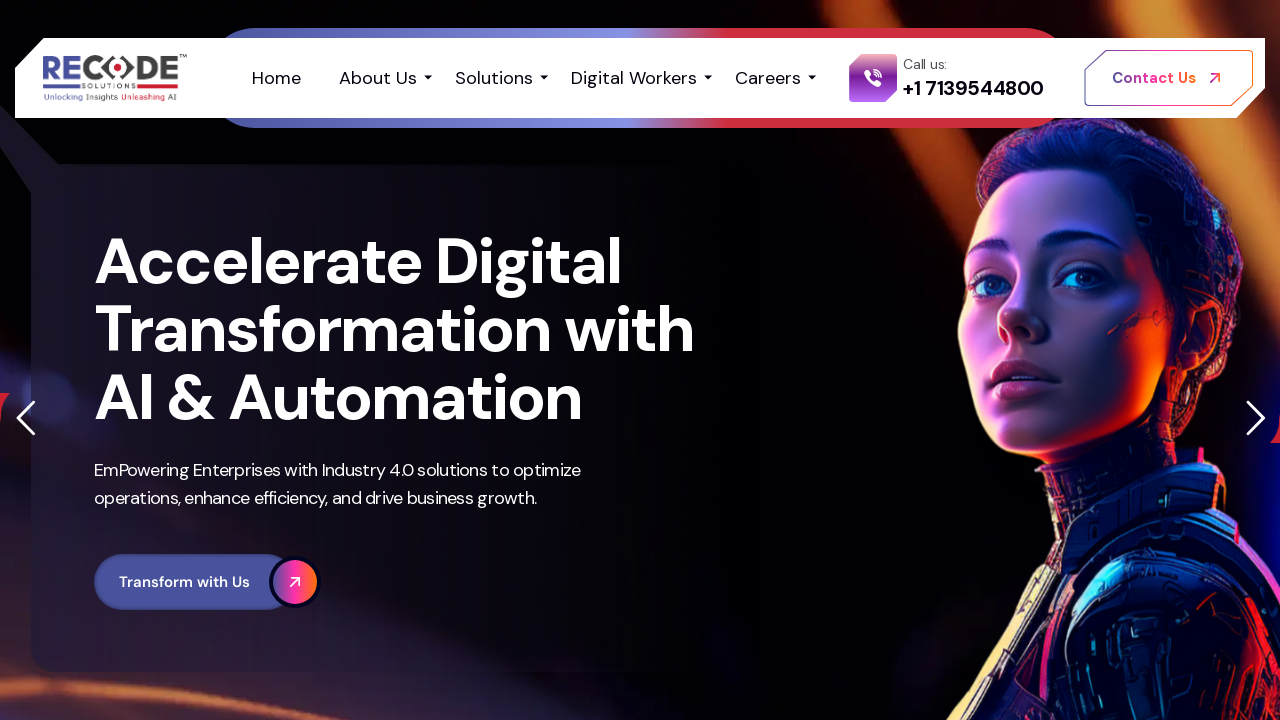

Clicked 'Home' button to navigate back to homepage at (277, 78) on (//span[normalize-space(text())='Home'])[1]
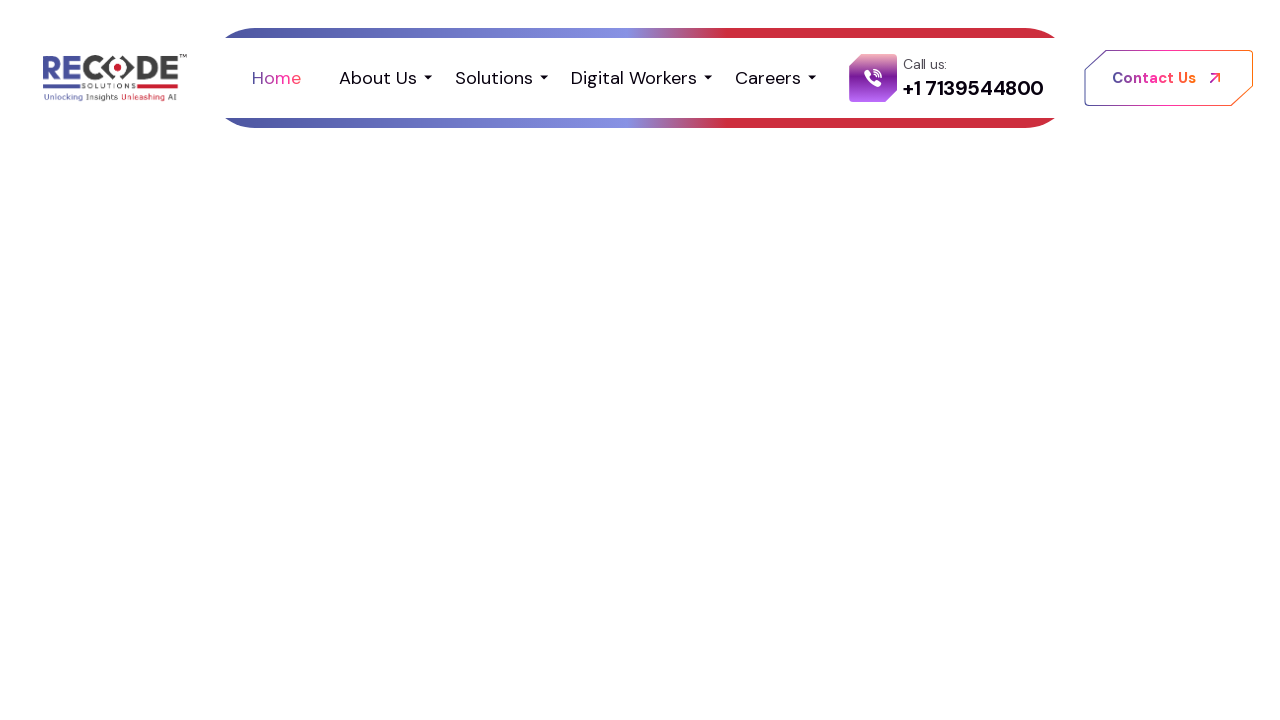

Waited for page to load (networkidle state)
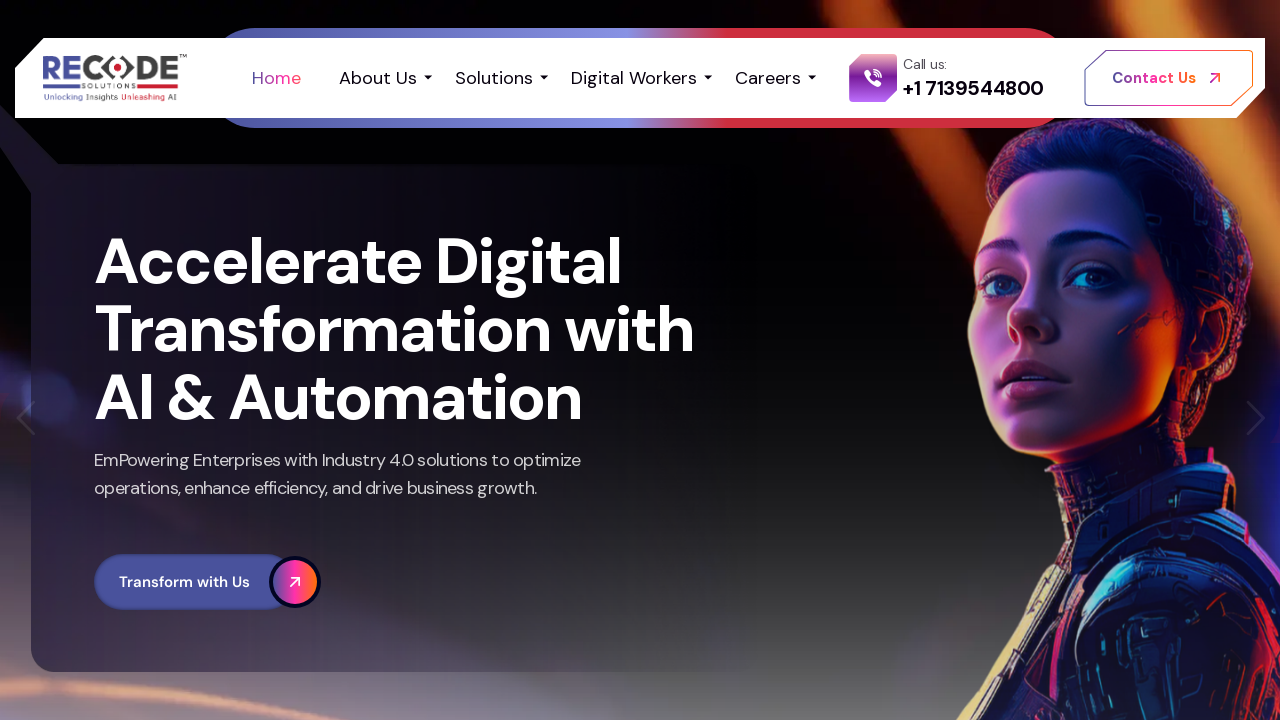

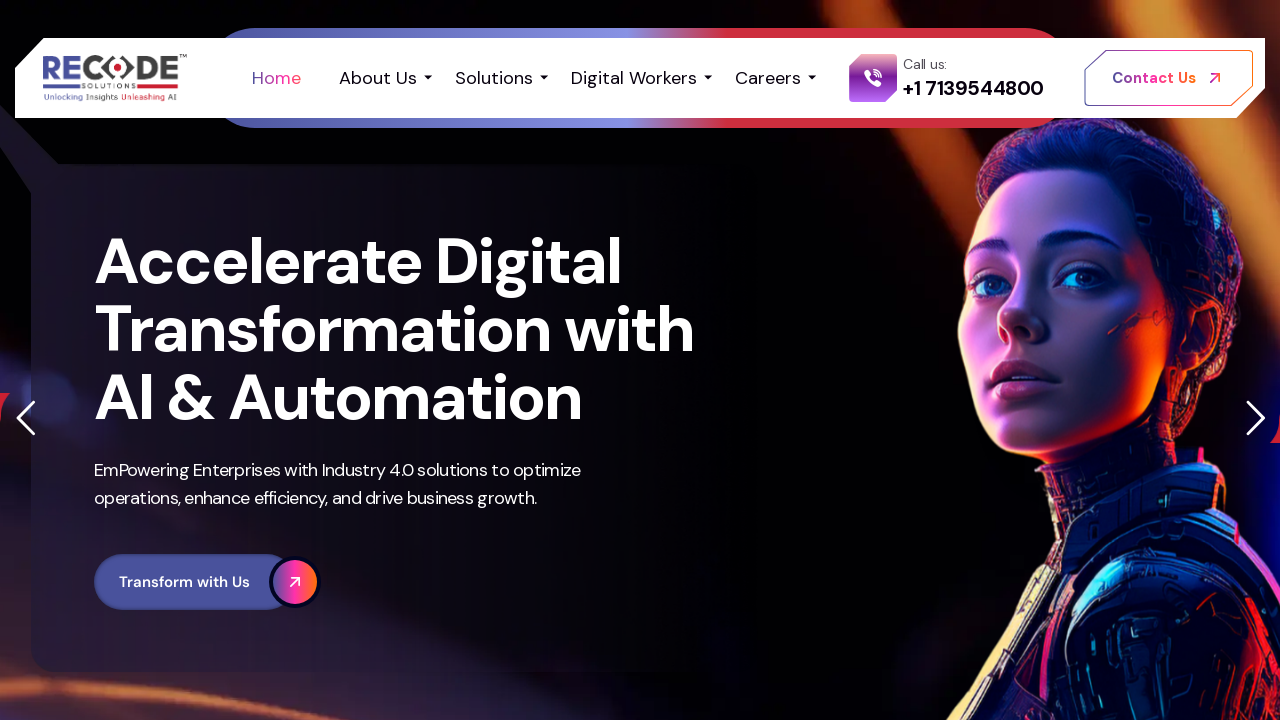